Tests login form error handling by submitting invalid credentials and verifying an error message is displayed

Starting URL: https://www.saucedemo.com

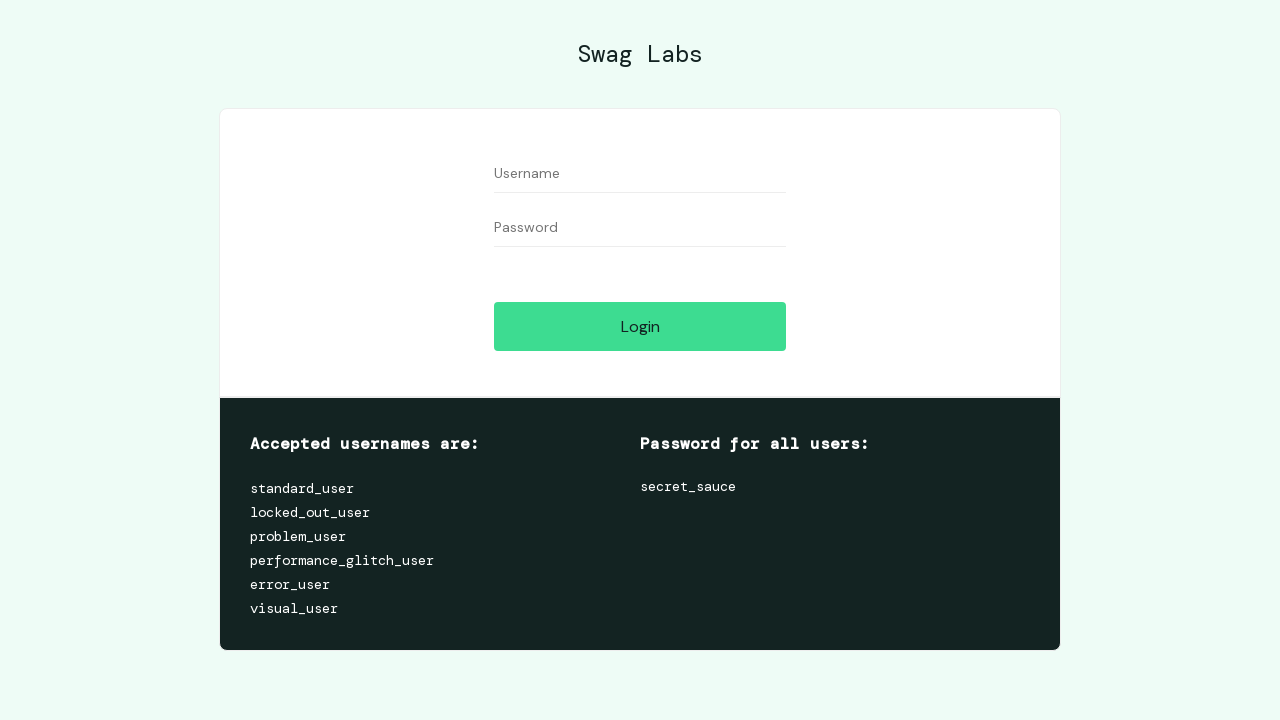

Filled username field with 'bad' on #user-name
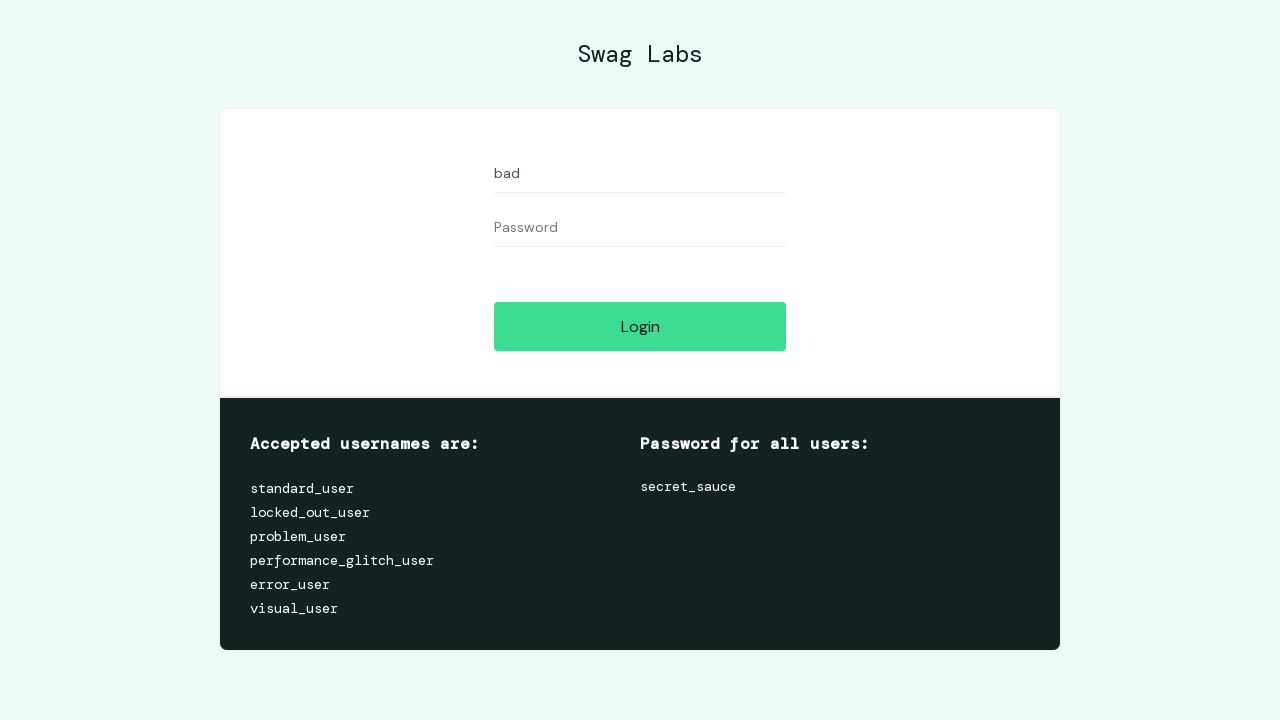

Filled password field with 'bad' on #password
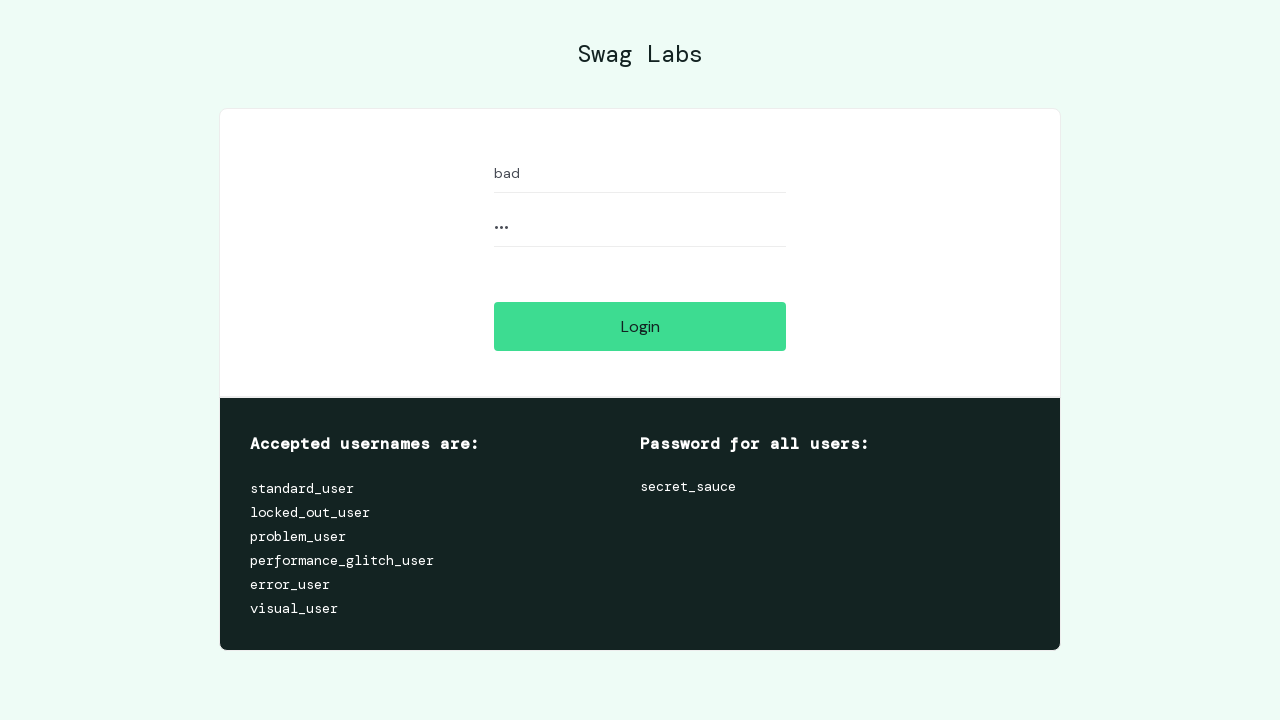

Clicked login button with invalid credentials at (640, 326) on .btn_action
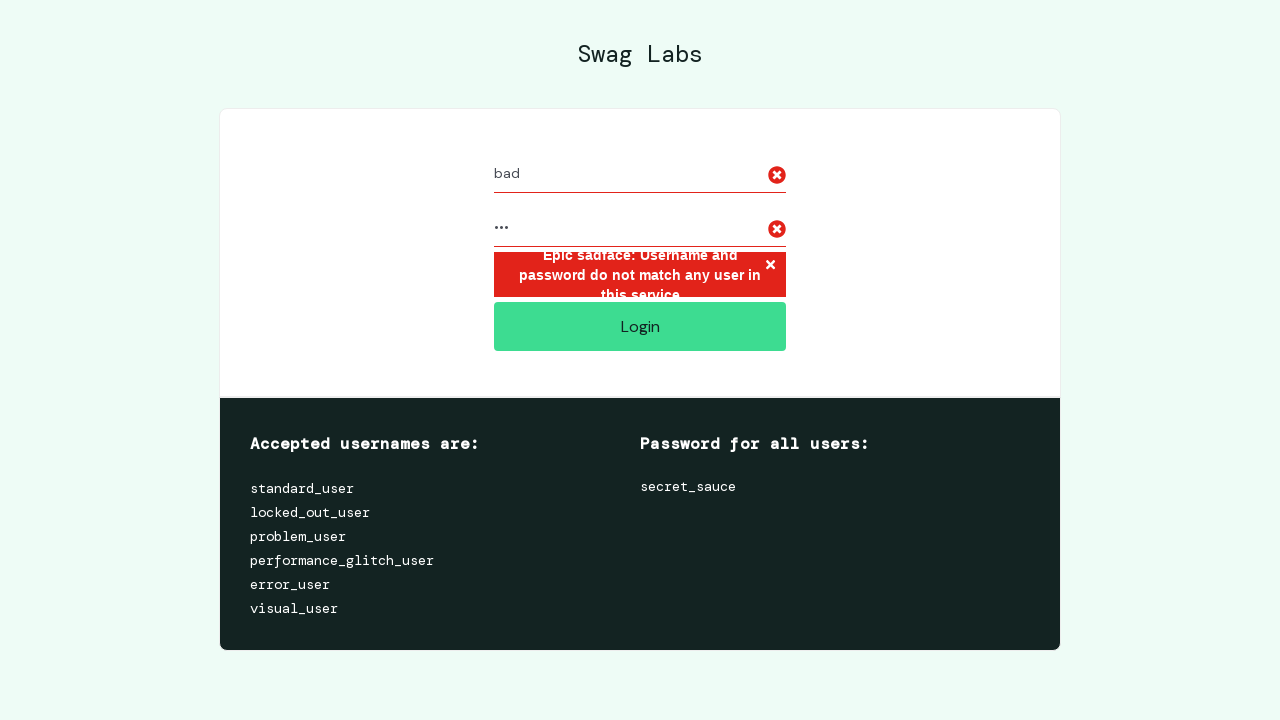

Error message appeared on login form
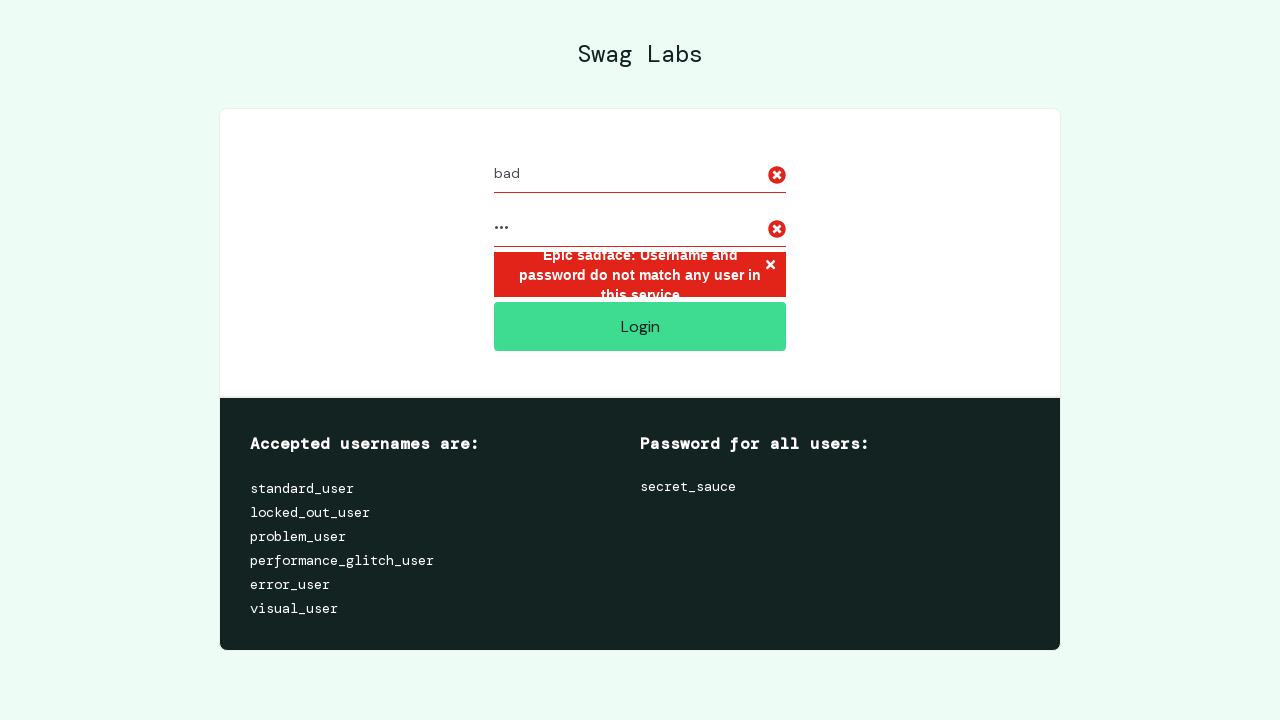

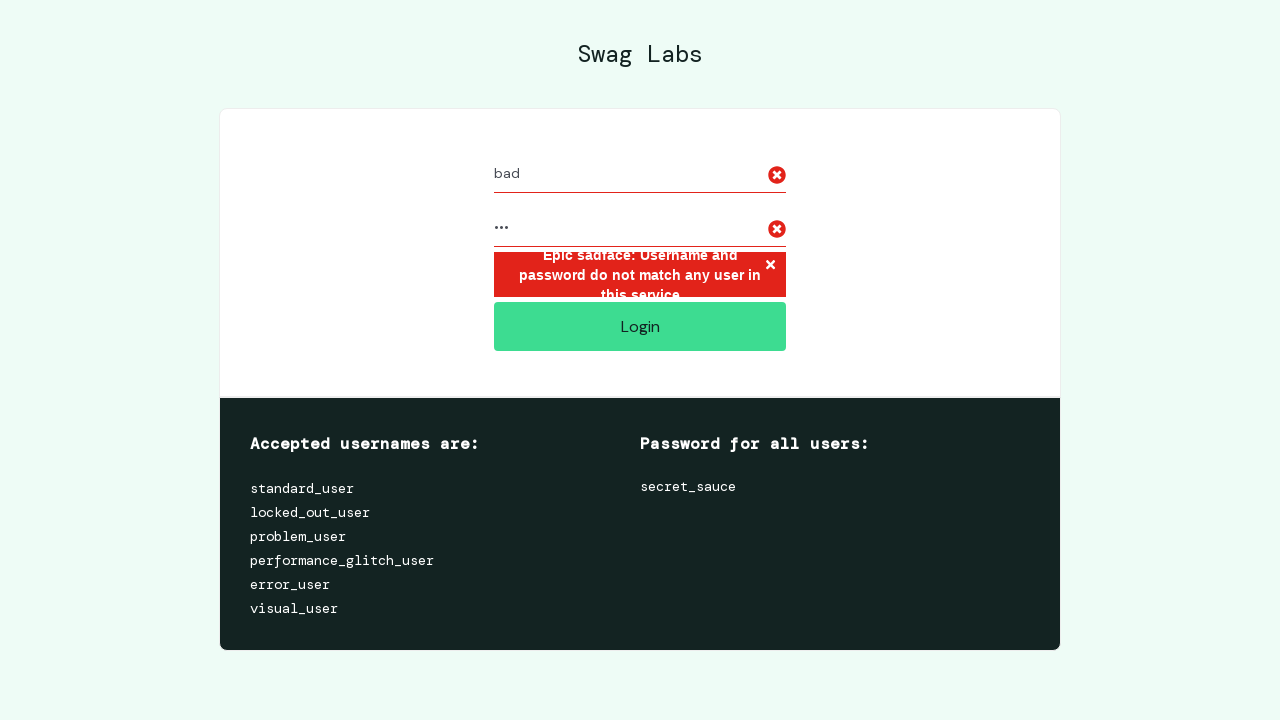